Fills out a form with first name, last name, and email, then submits it by clicking the submit button

Starting URL: http://secure-retreat-92358.herokuapp.com/

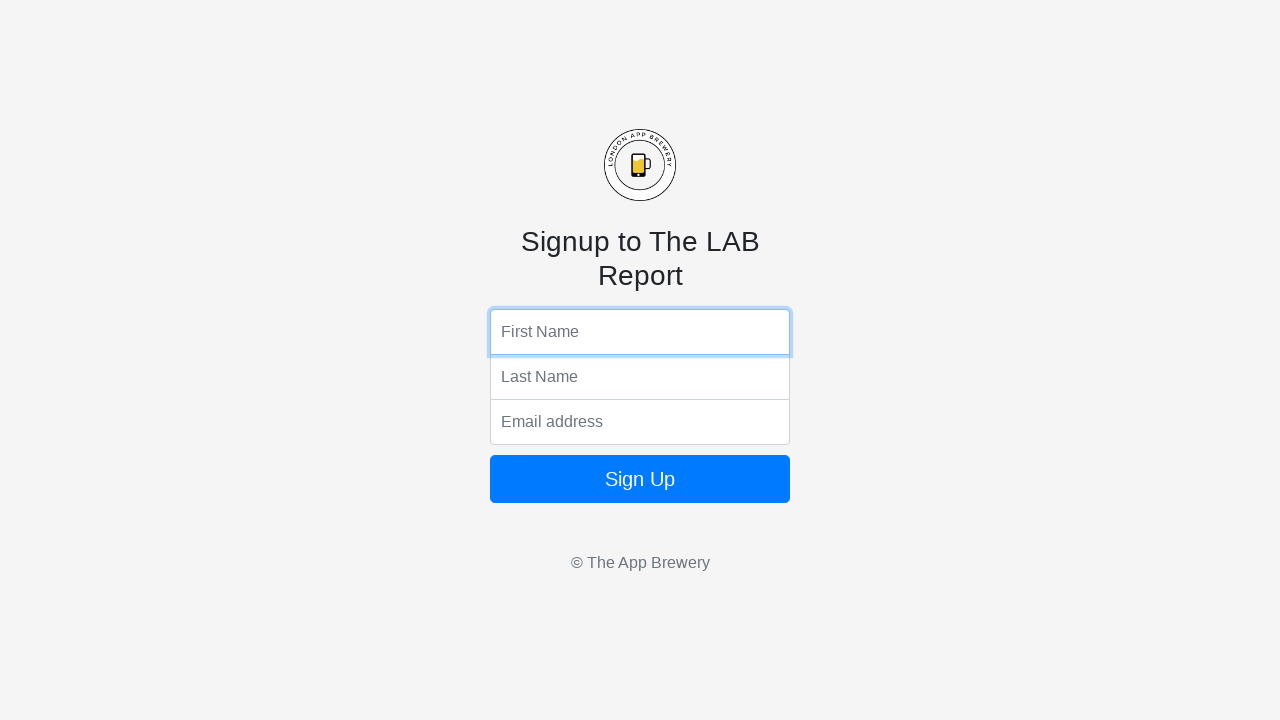

Filled first name field with 'Vitor' on input[name='fName']
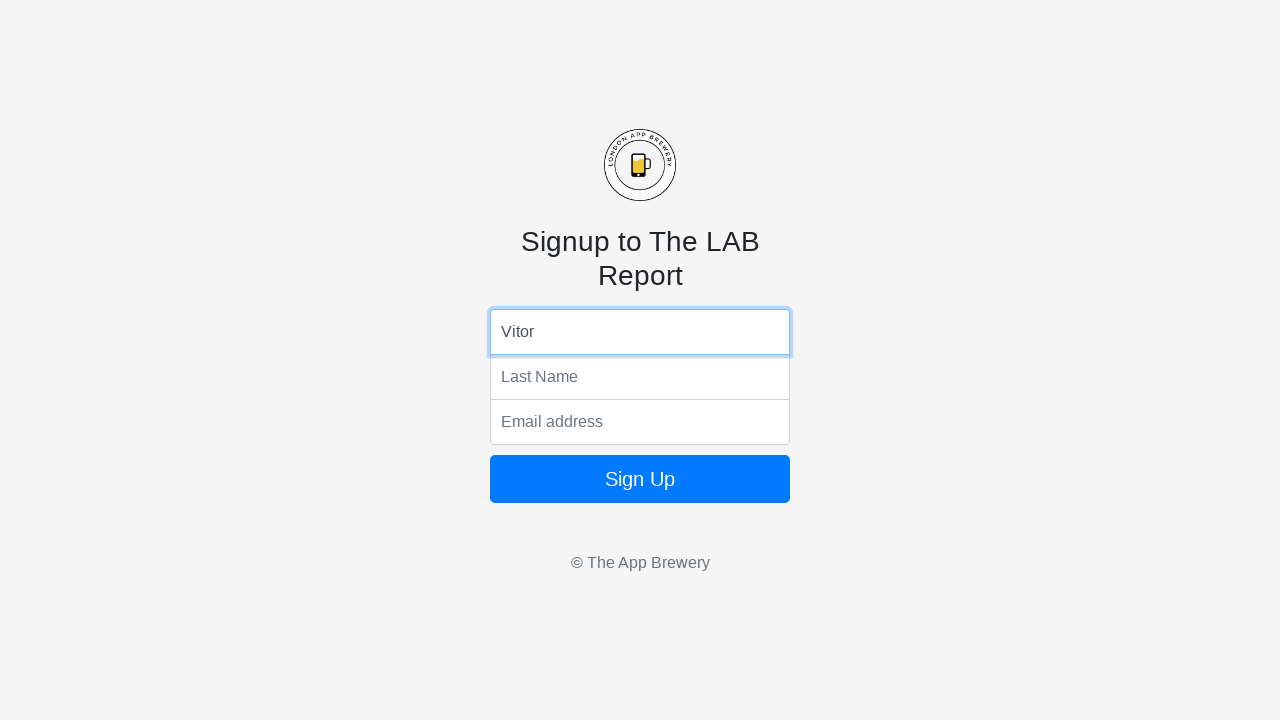

Filled last name field with 'Butkus' on input[name='lName']
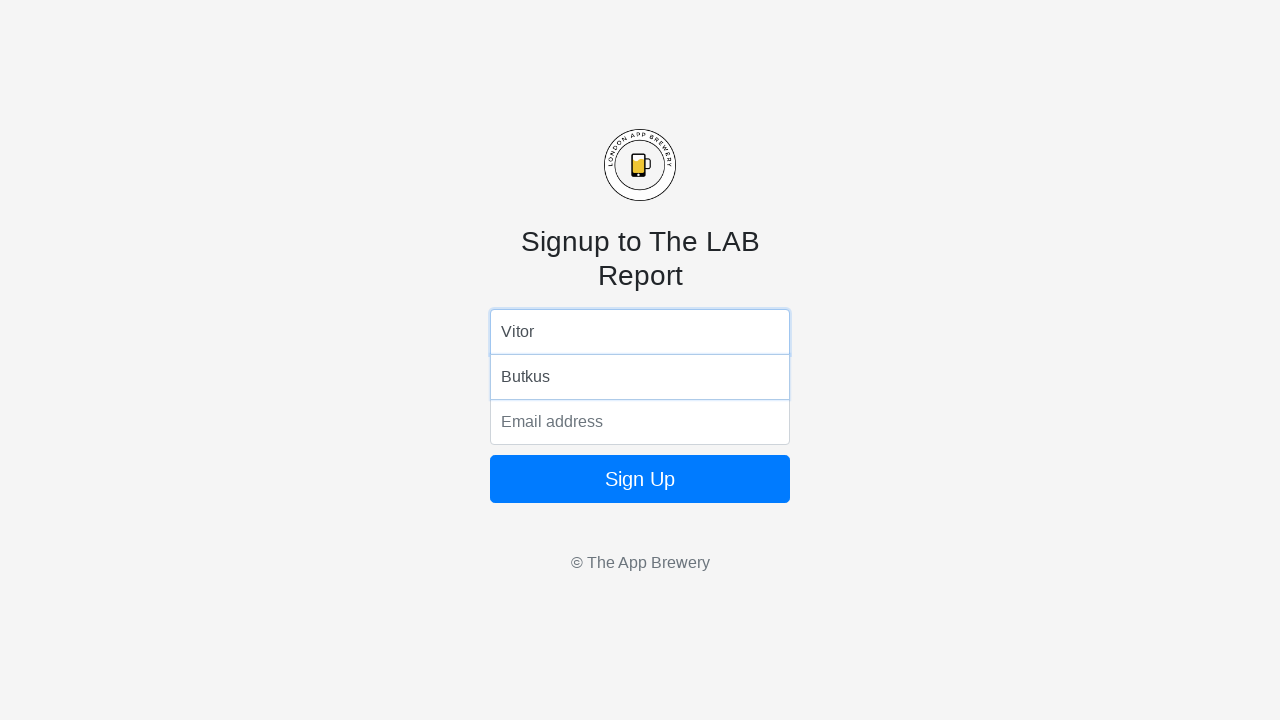

Filled email field with 'jaguattt@gmail.com' on input[name='email']
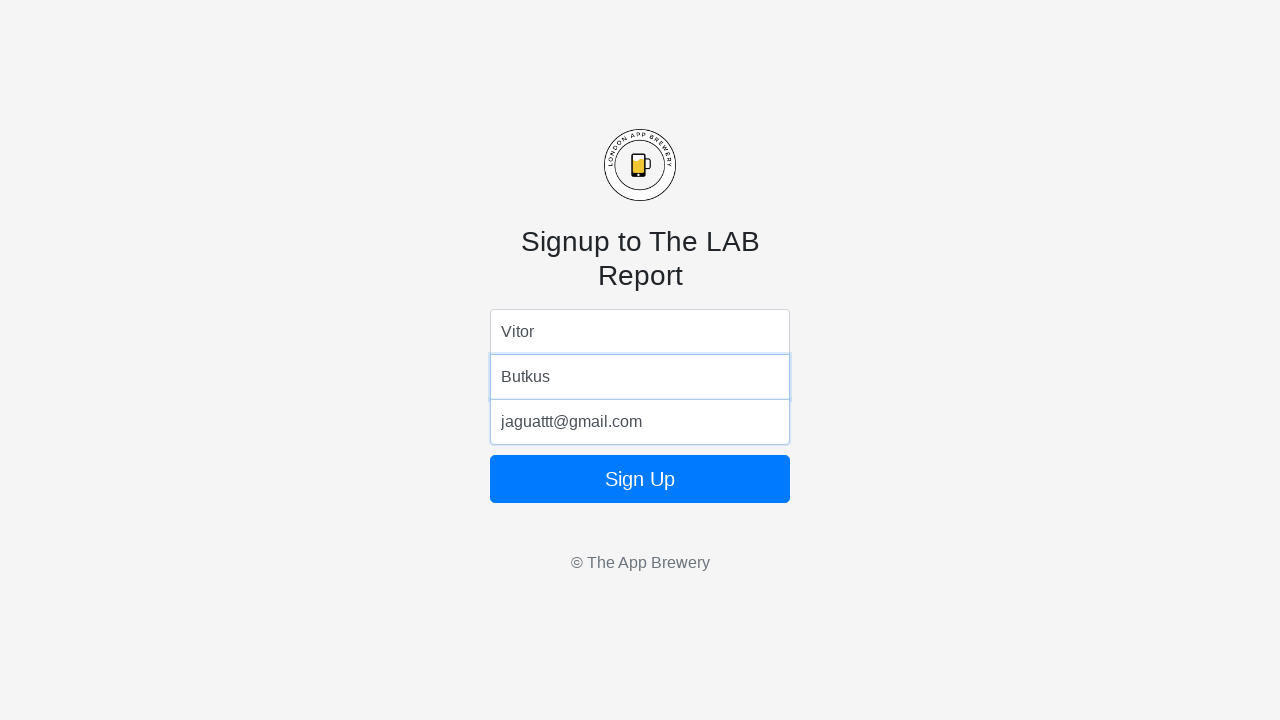

Clicked submit button to submit the form at (640, 479) on .btn
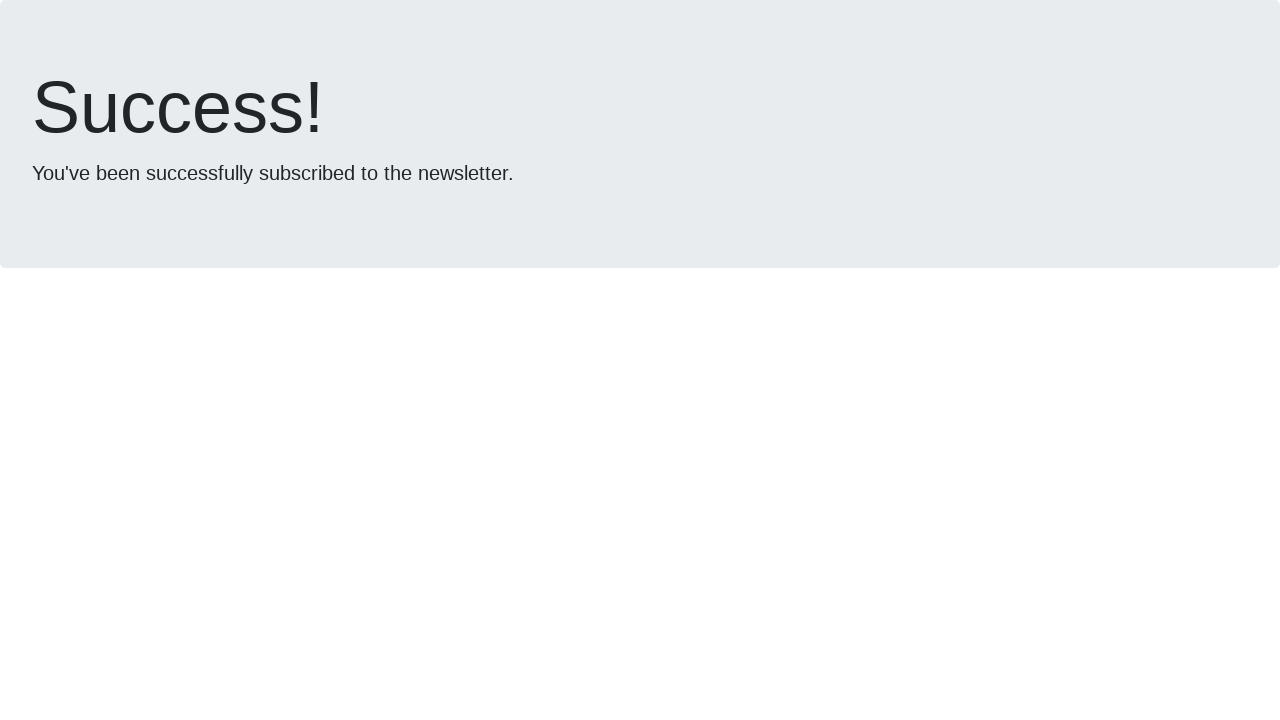

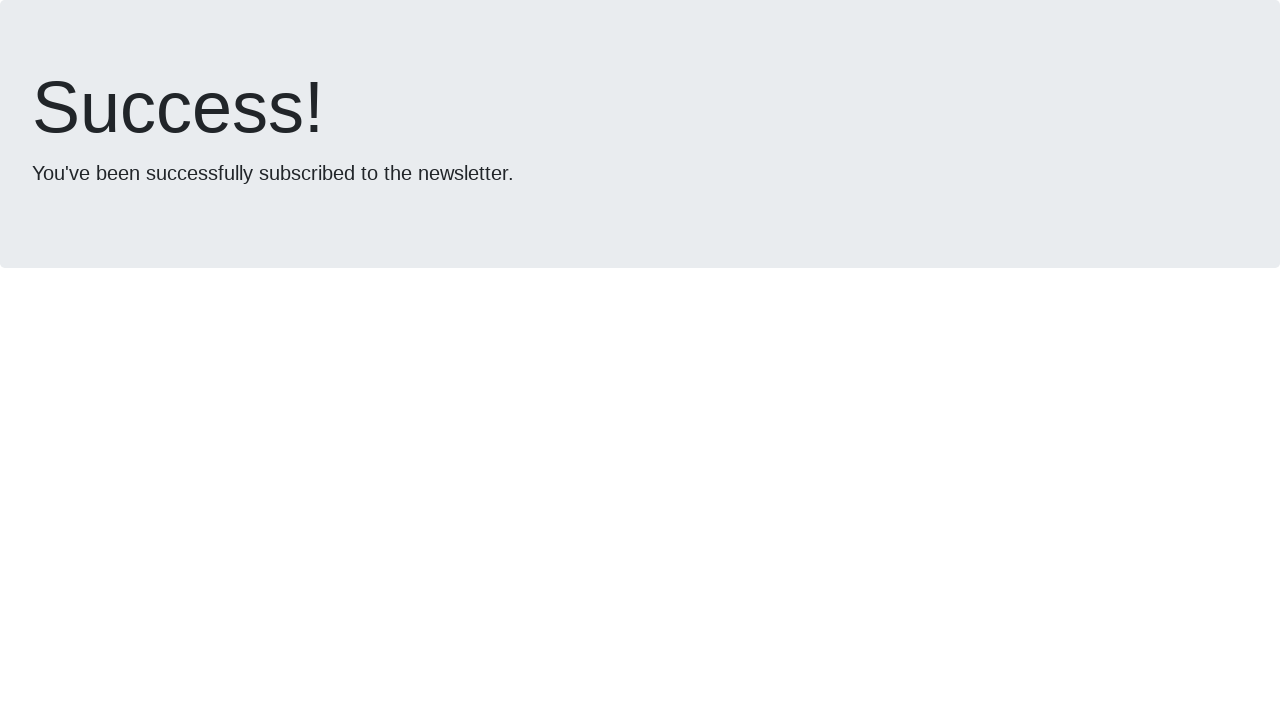